Tests clicking a button on a buttons demo page by locating it using CSS selector with ID

Starting URL: https://www.automationtesting.co.uk/buttons.html

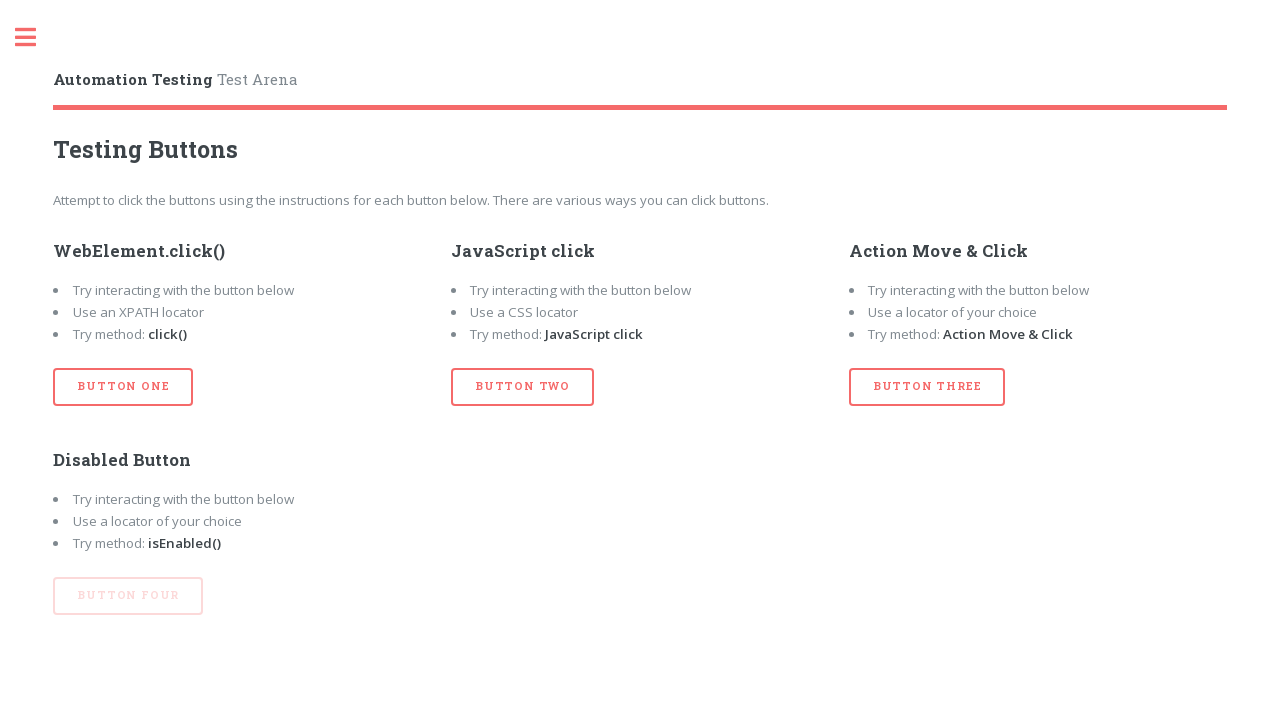

Clicked button one using CSS selector with ID at (123, 387) on #btn_one
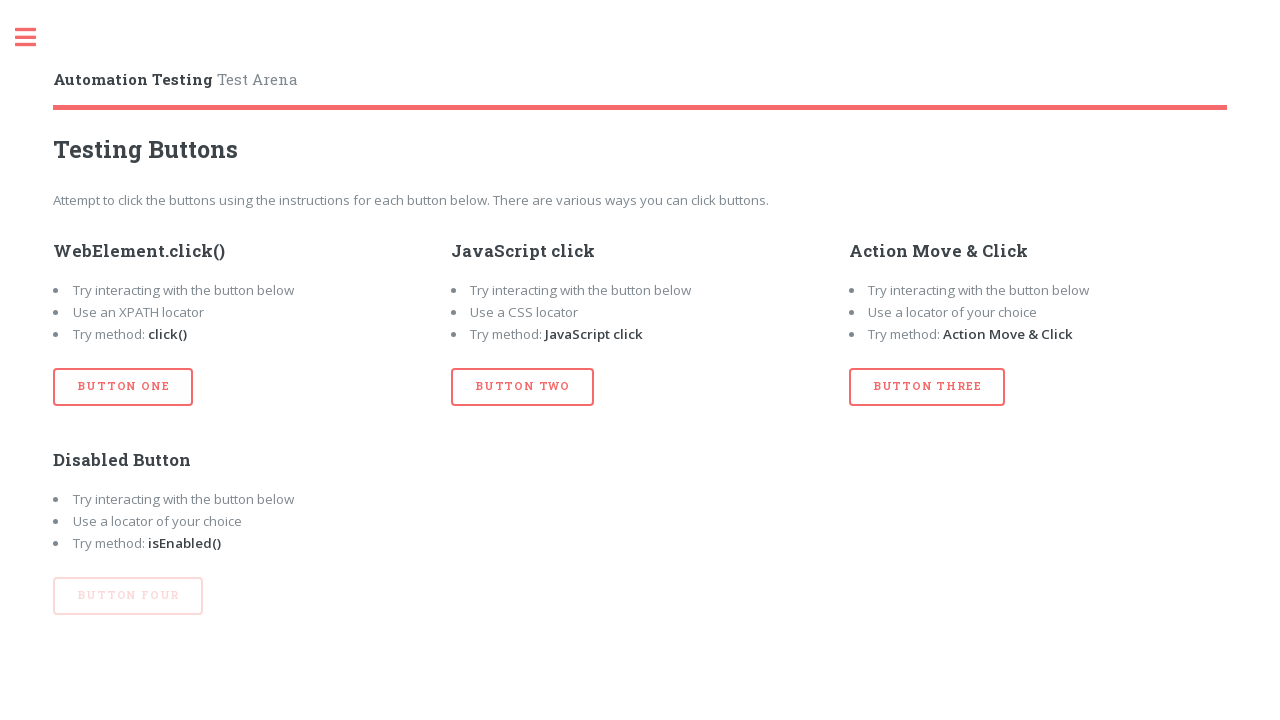

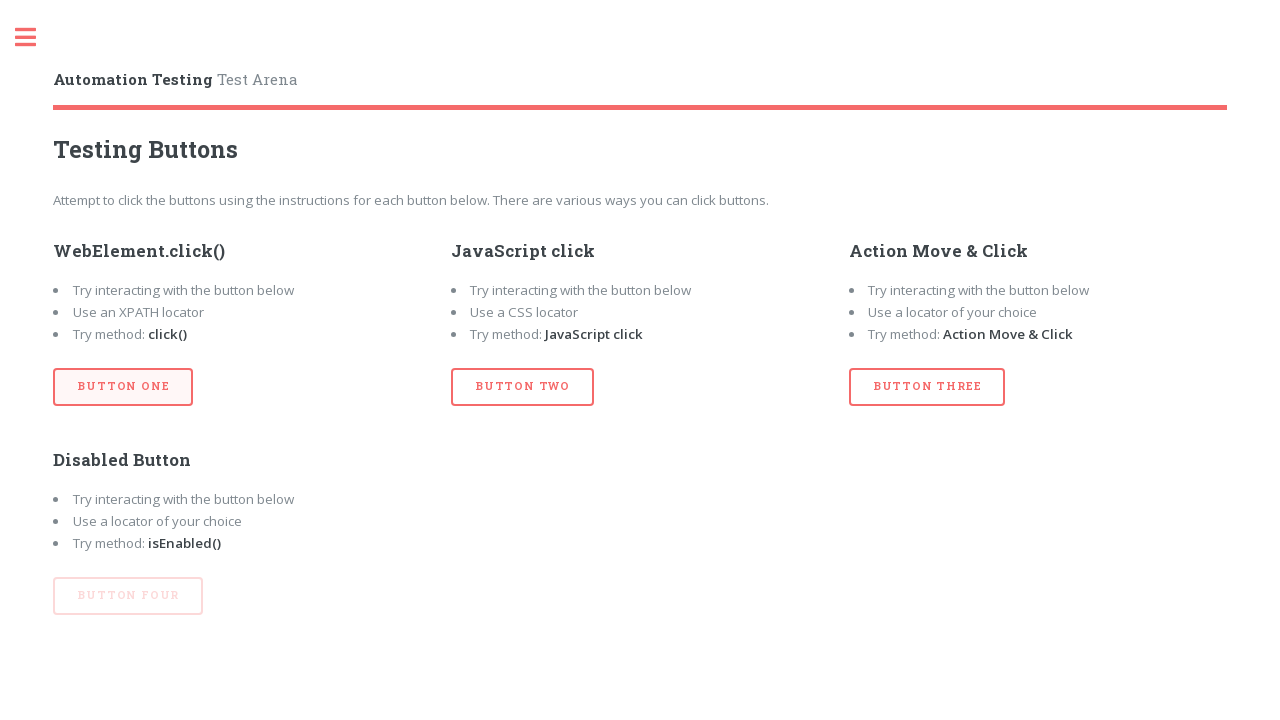